Navigates to the Hargreaves Lansdown FTSE 100 stock market summary page and verifies that the stock constituents table is loaded and contains elements.

Starting URL: https://www.hl.co.uk/shares/stock-market-summary/ftse-100

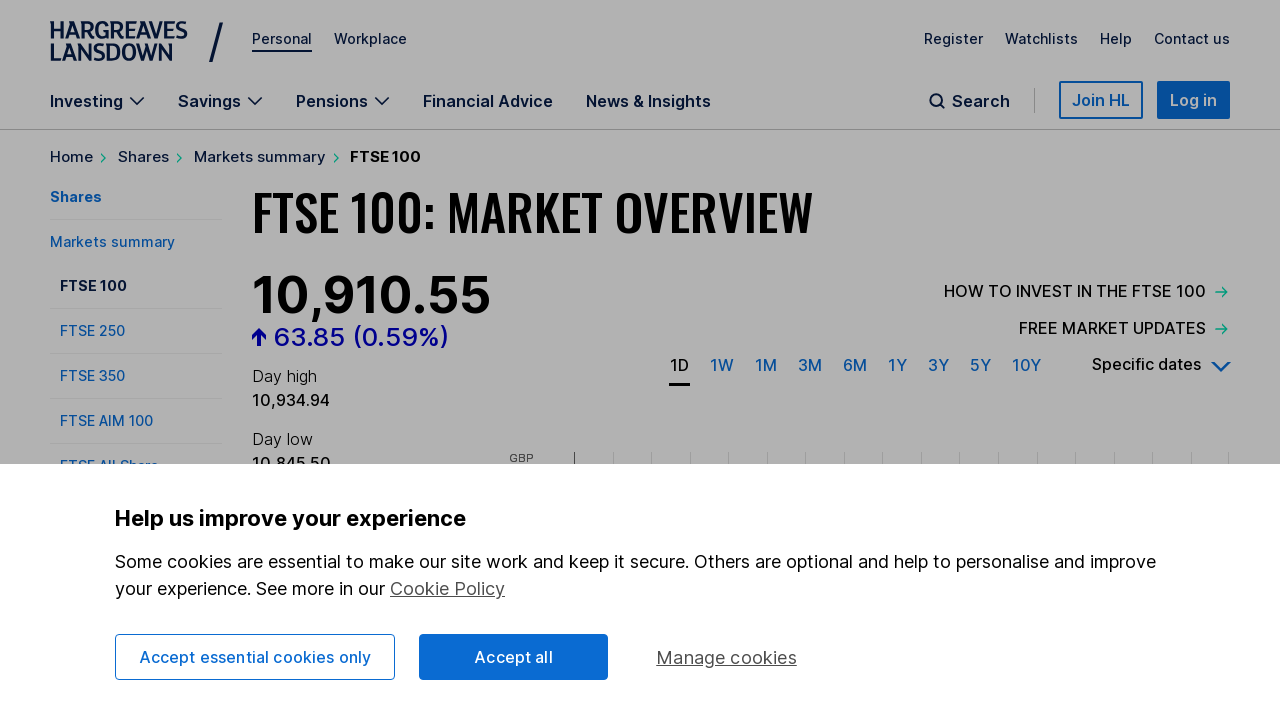

Navigated to Hargreaves Lansdown FTSE 100 stock market summary page
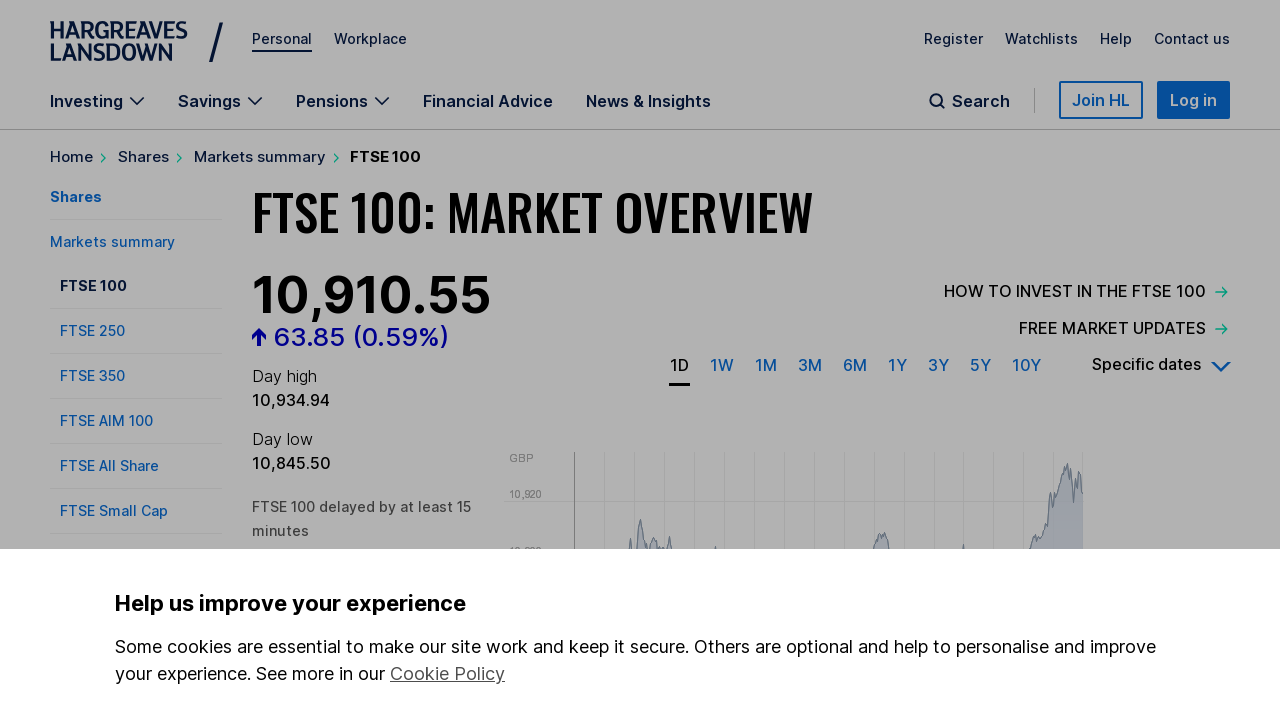

Stock constituents table loaded successfully
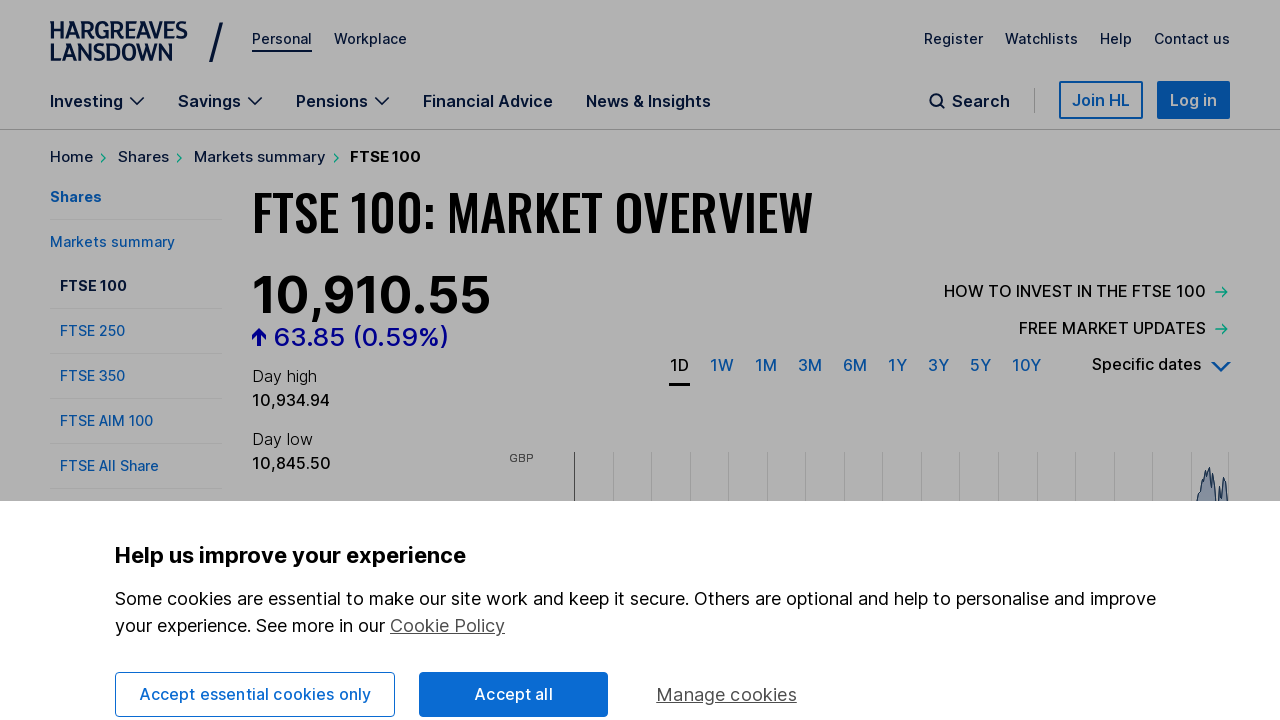

Located stock constituent elements in the table
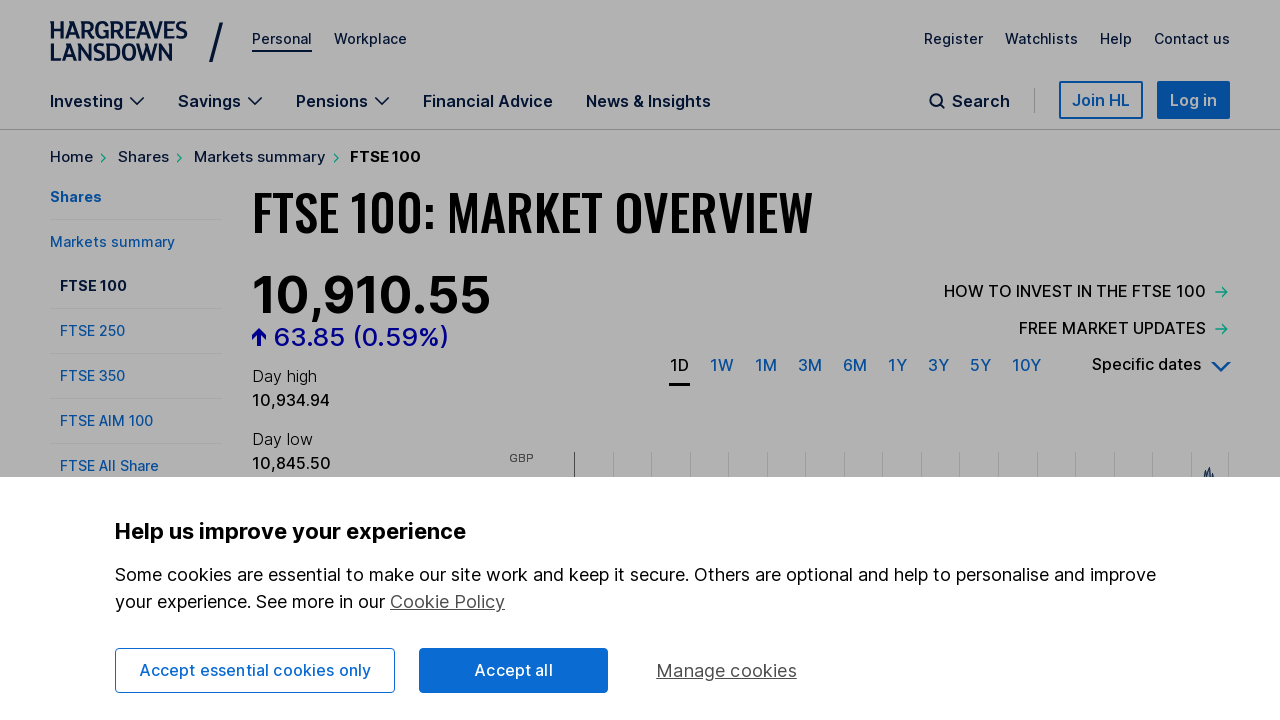

First stock constituent element is visible and ready
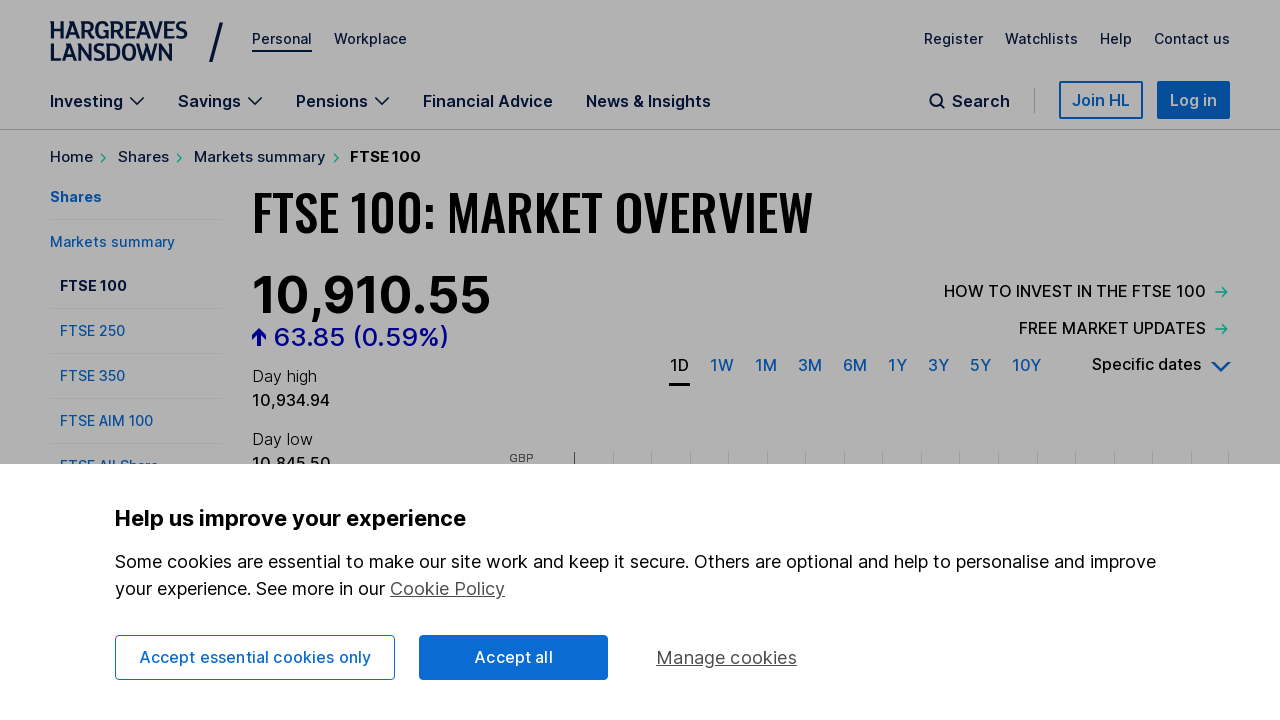

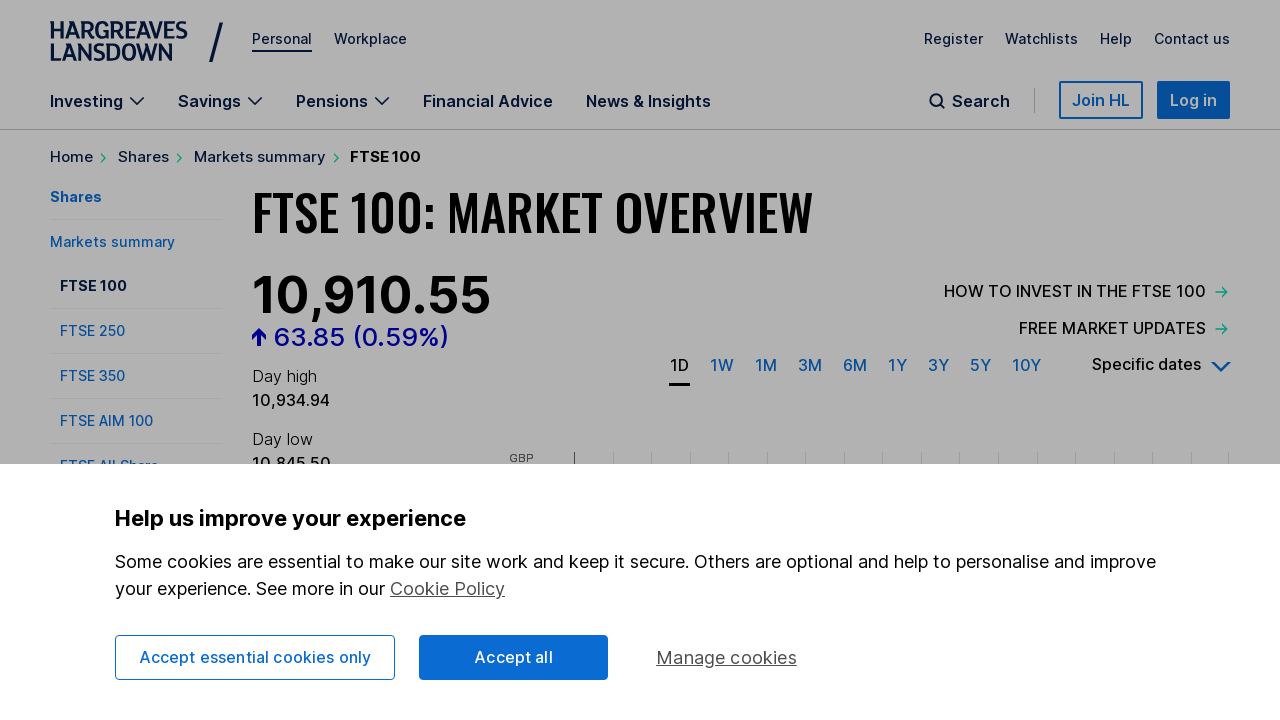